Tests FAQ accordion functionality by clicking on the meaning of life question and verifying the answer becomes visible

Starting URL: https://njit-final-group-project.vercel.app/faq

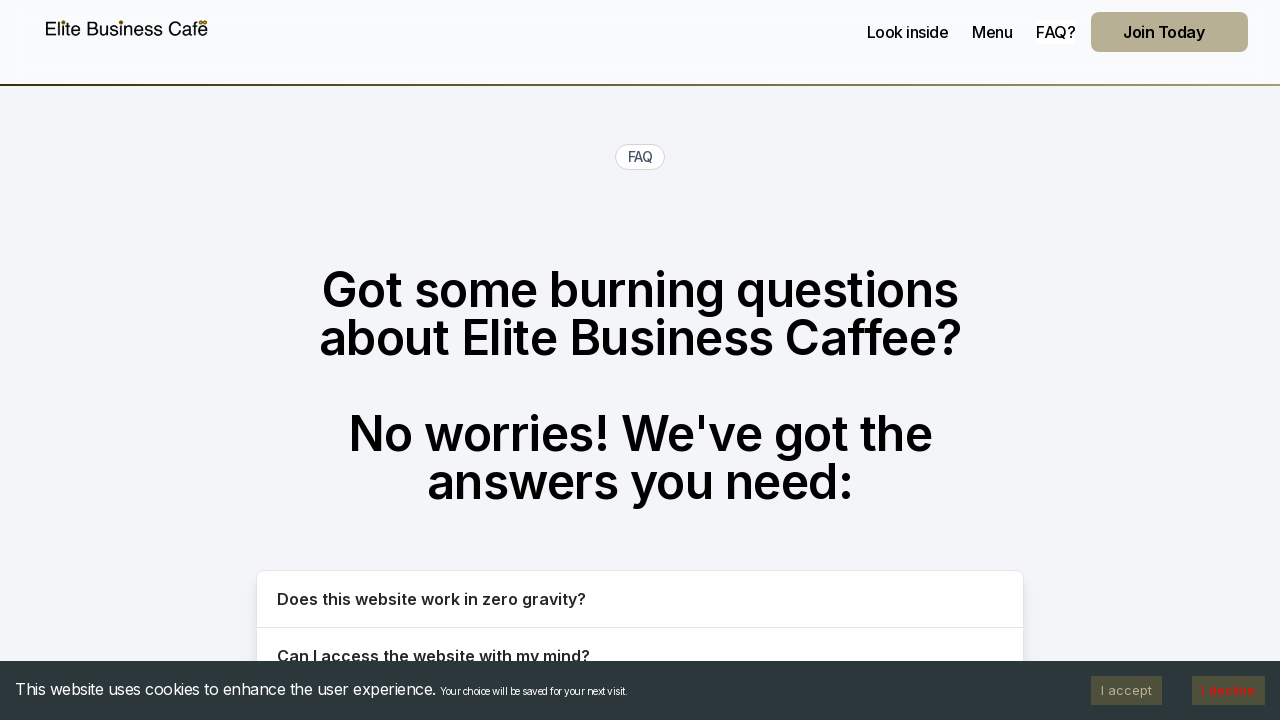

Navigated to FAQ page
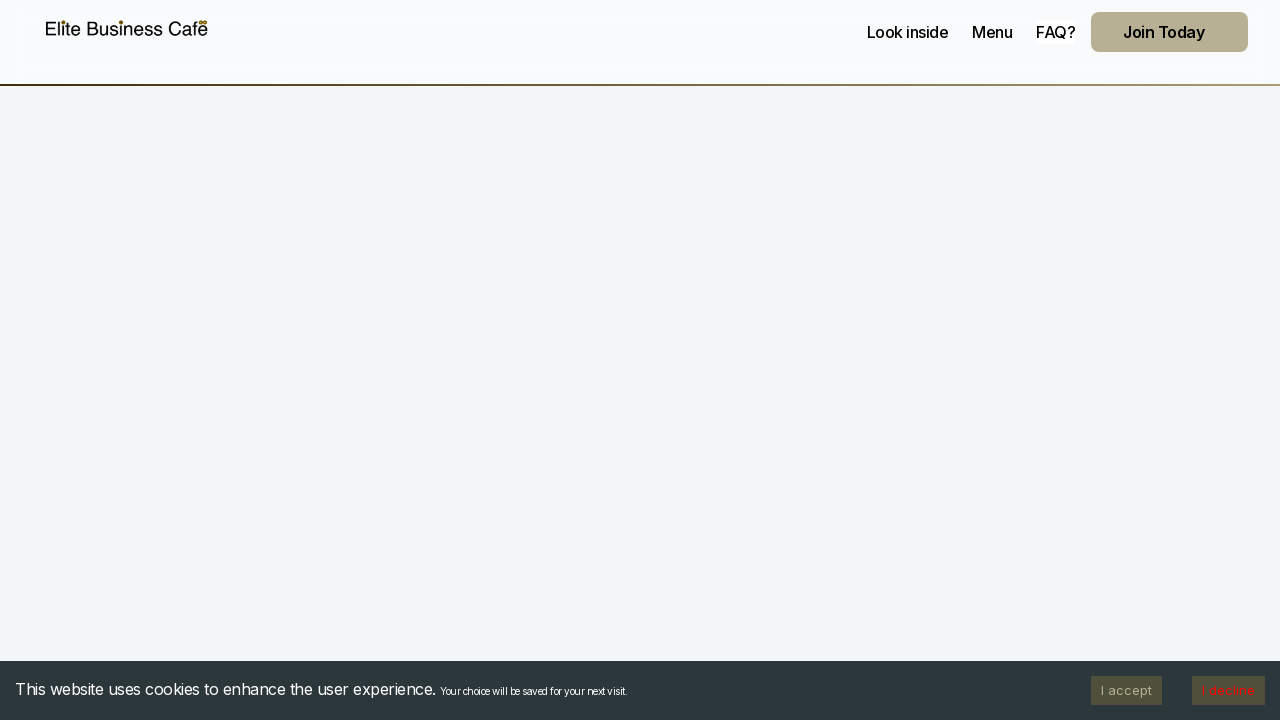

Clicked FAQ accordion button for 'Can I find the meaning of life on your site?' at (640, 360) on button:text("Can I find the meaning of life on your site?")
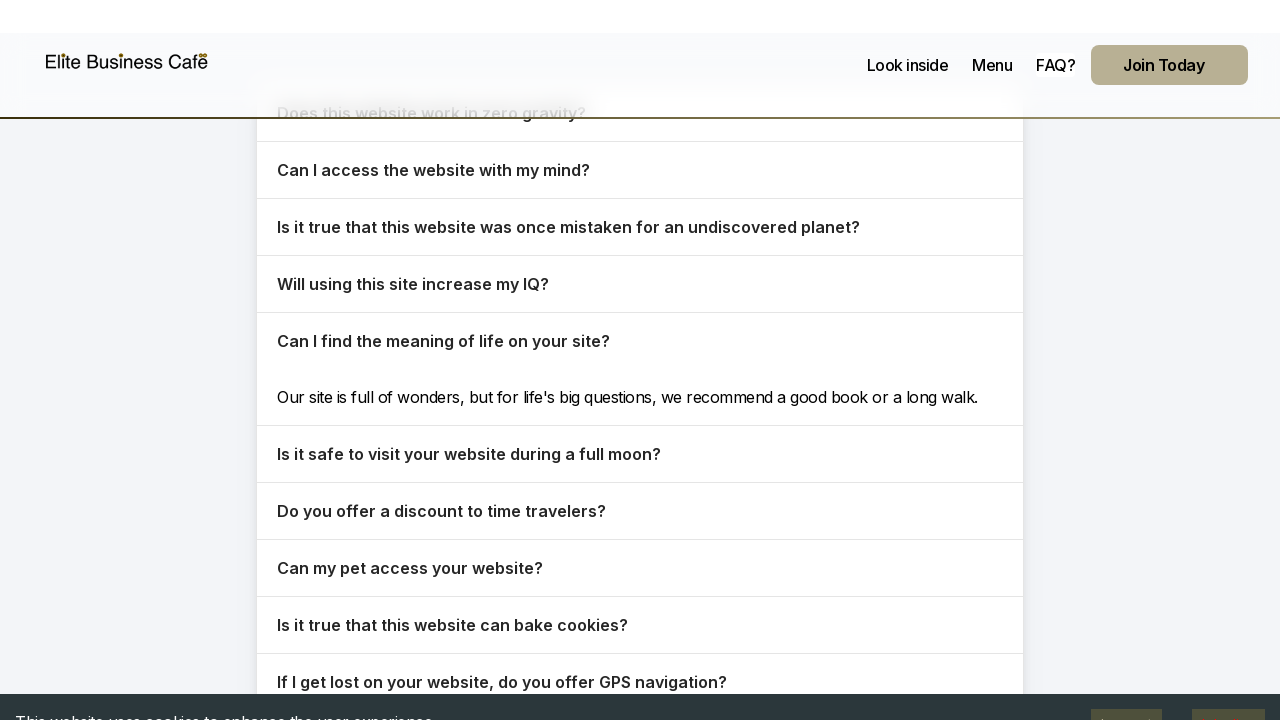

Verified FAQ answer became visible with expected text about life's big questions
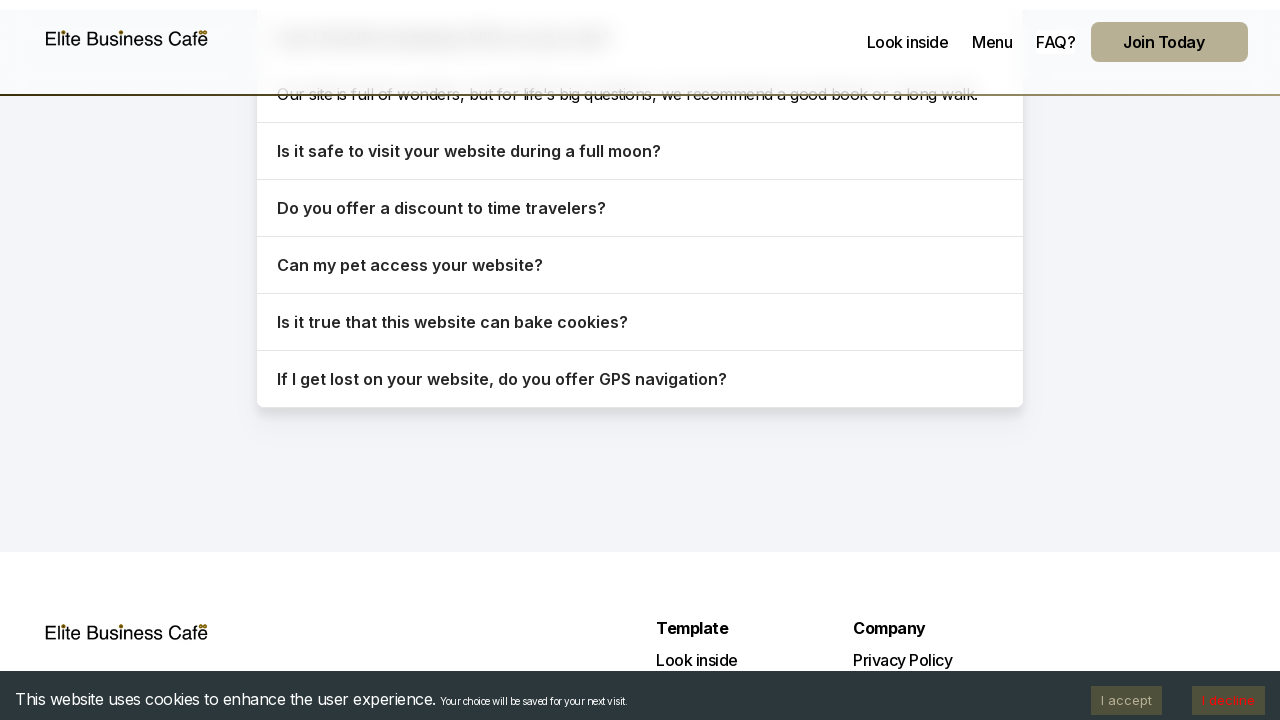

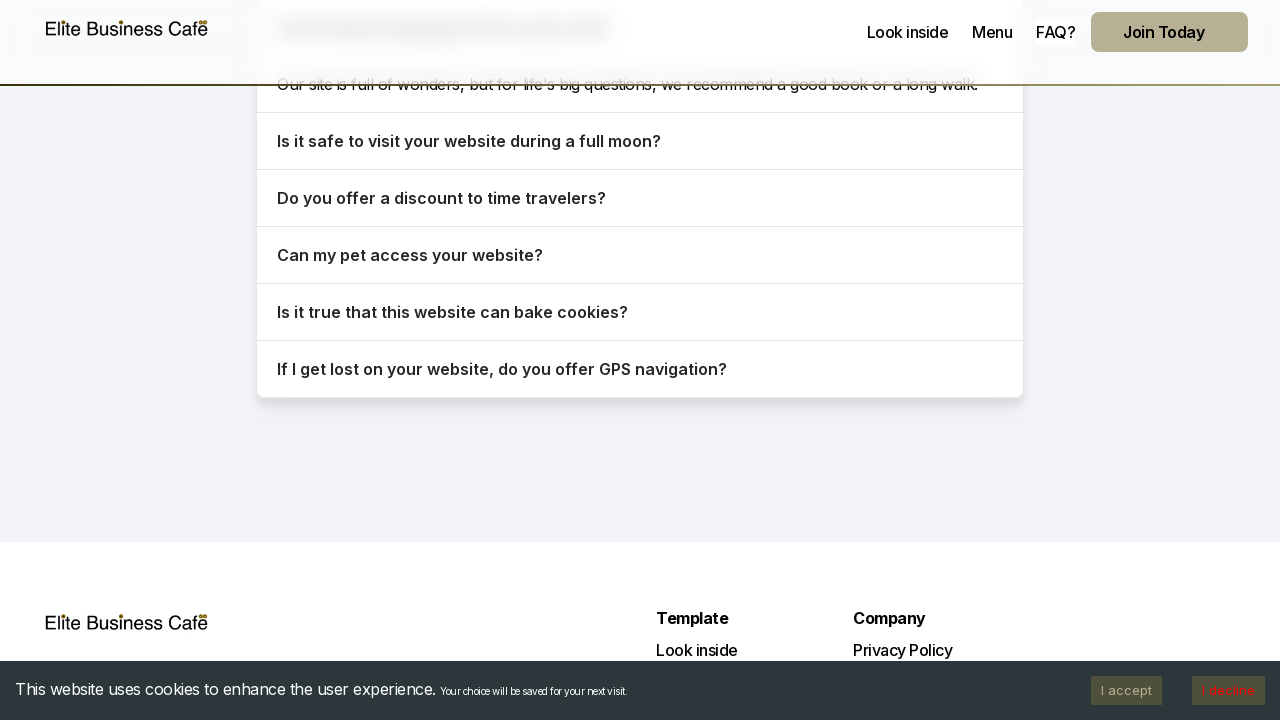